Tests retrieving attribute values from form elements on a page, including getting the placeholder attribute and the value attribute after filling in text

Starting URL: https://naveenautomationlabs.com/opencart/index.php?route=account/login

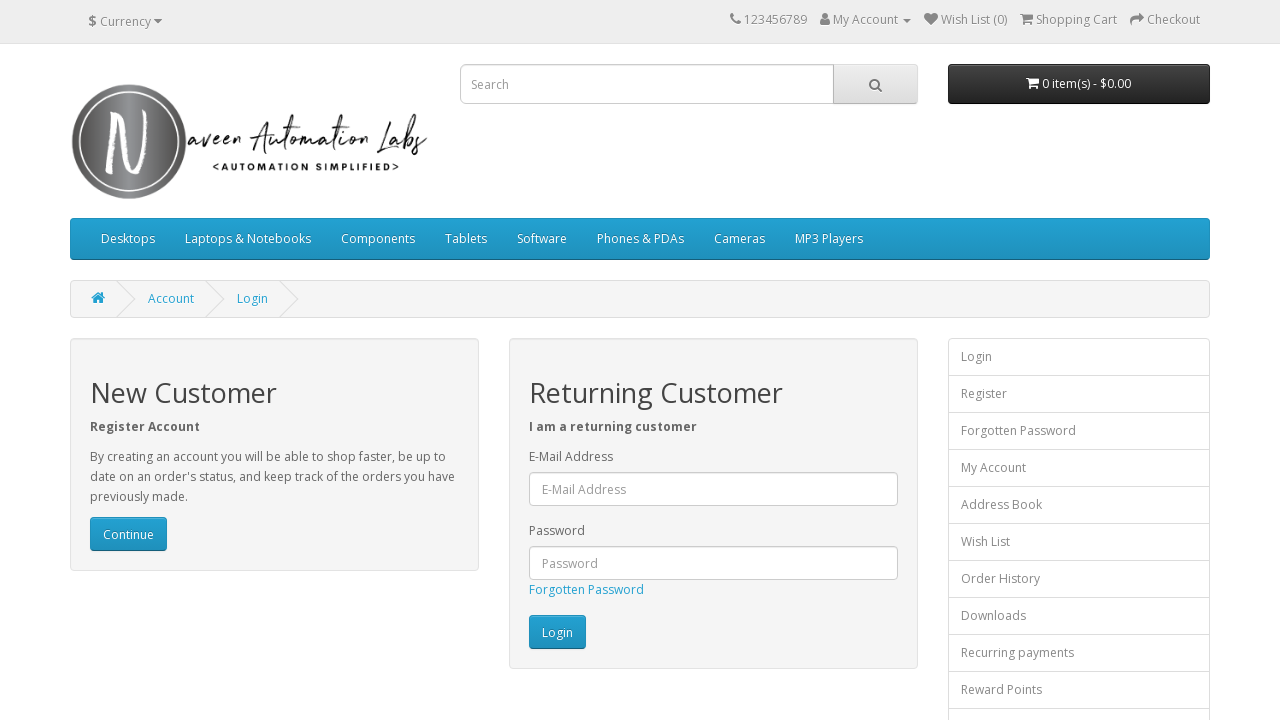

Located email input field
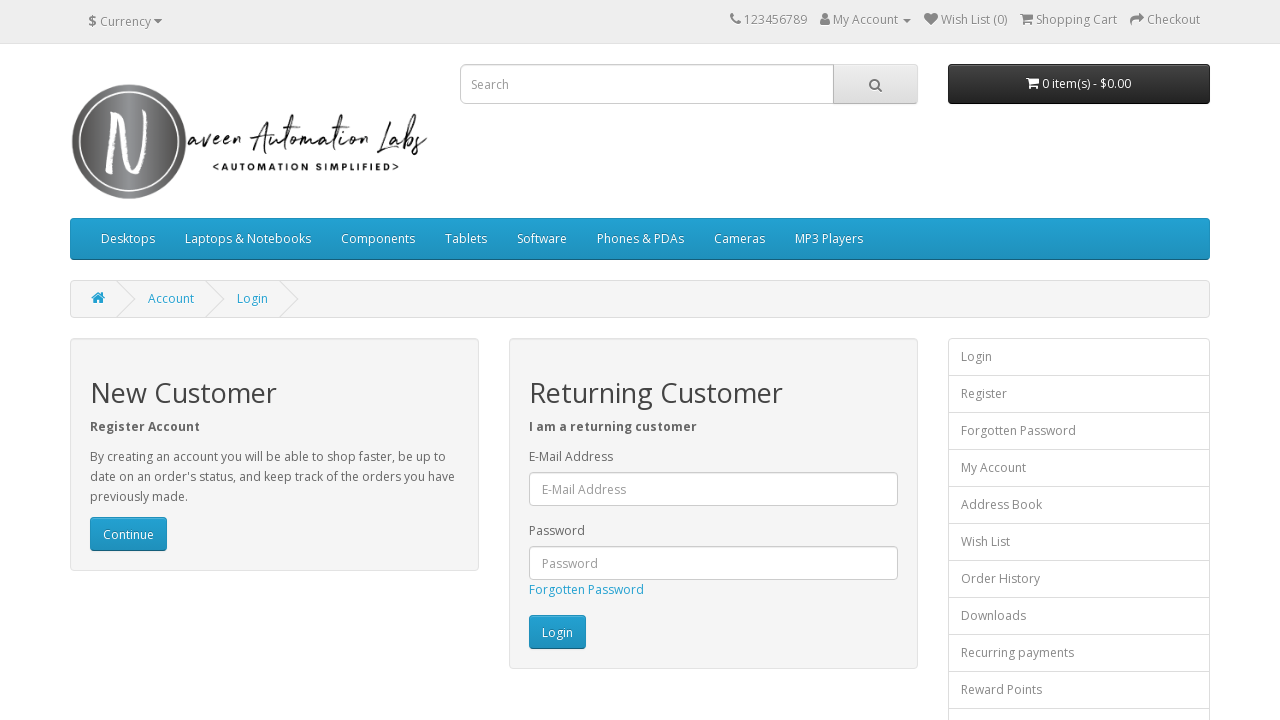

Retrieved placeholder attribute: 'E-Mail Address'
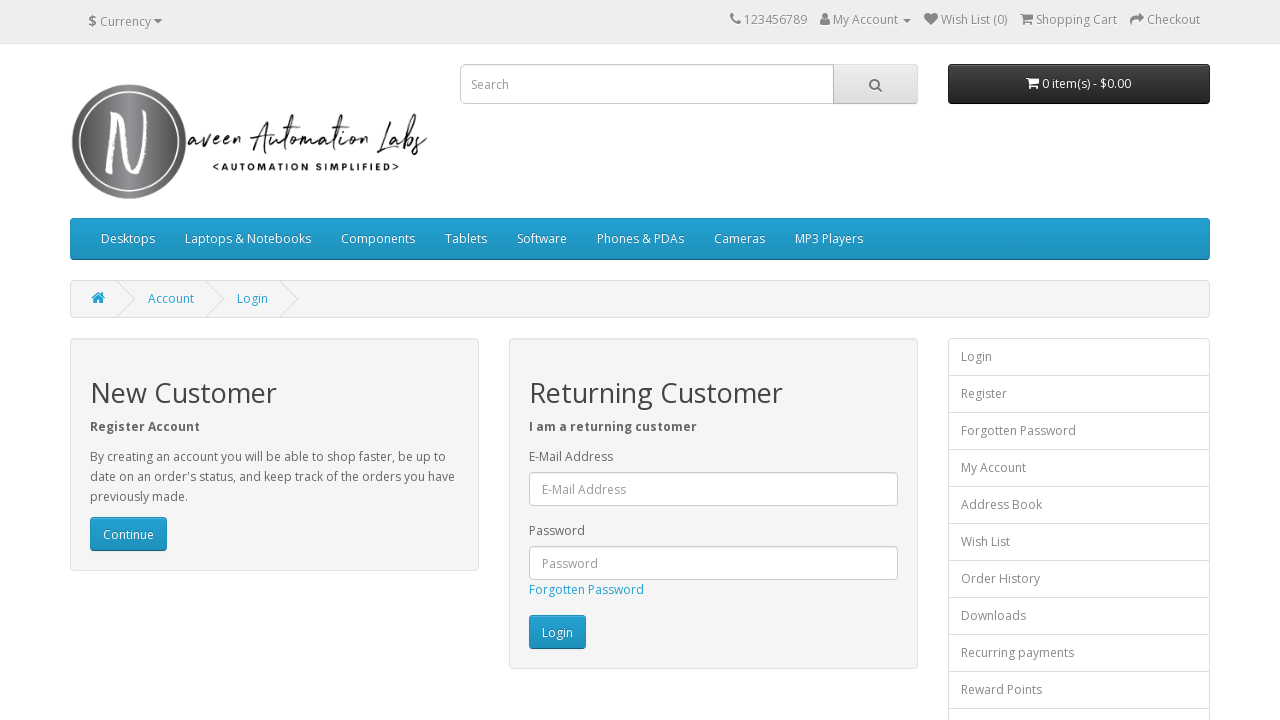

Filled email input field with 'test@gmail.com' on #input-email
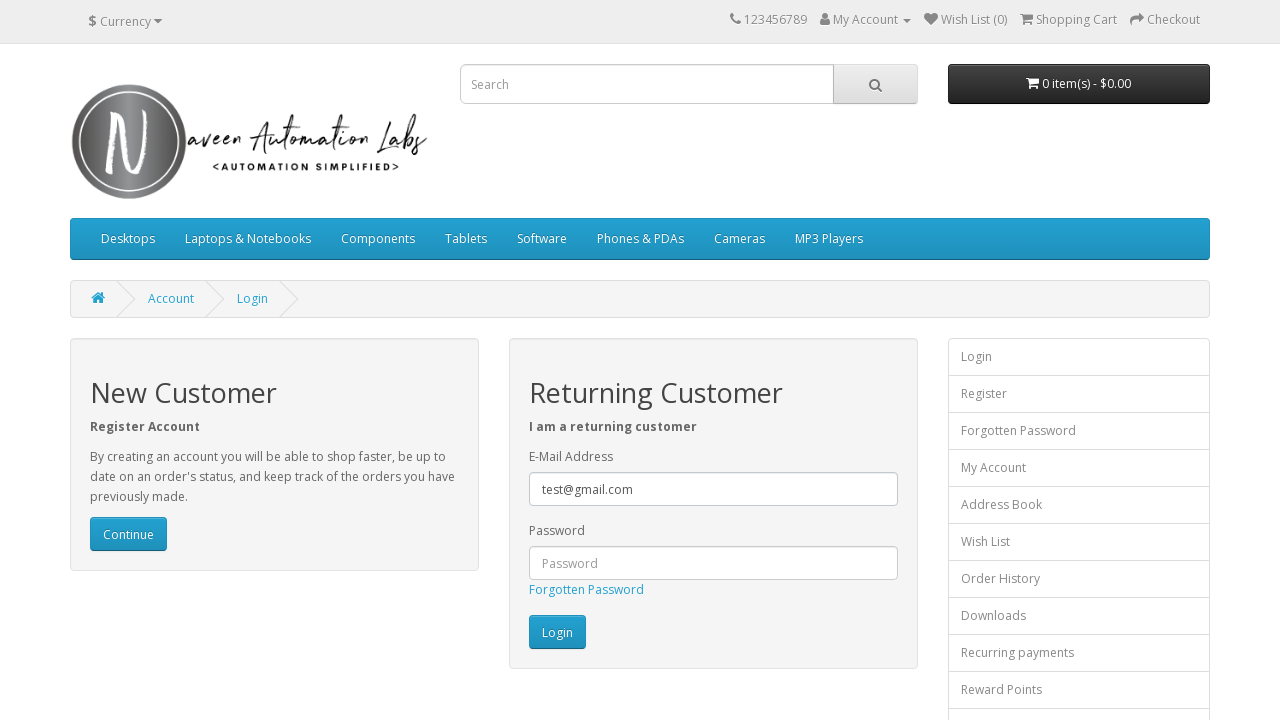

Retrieved value attribute: ''
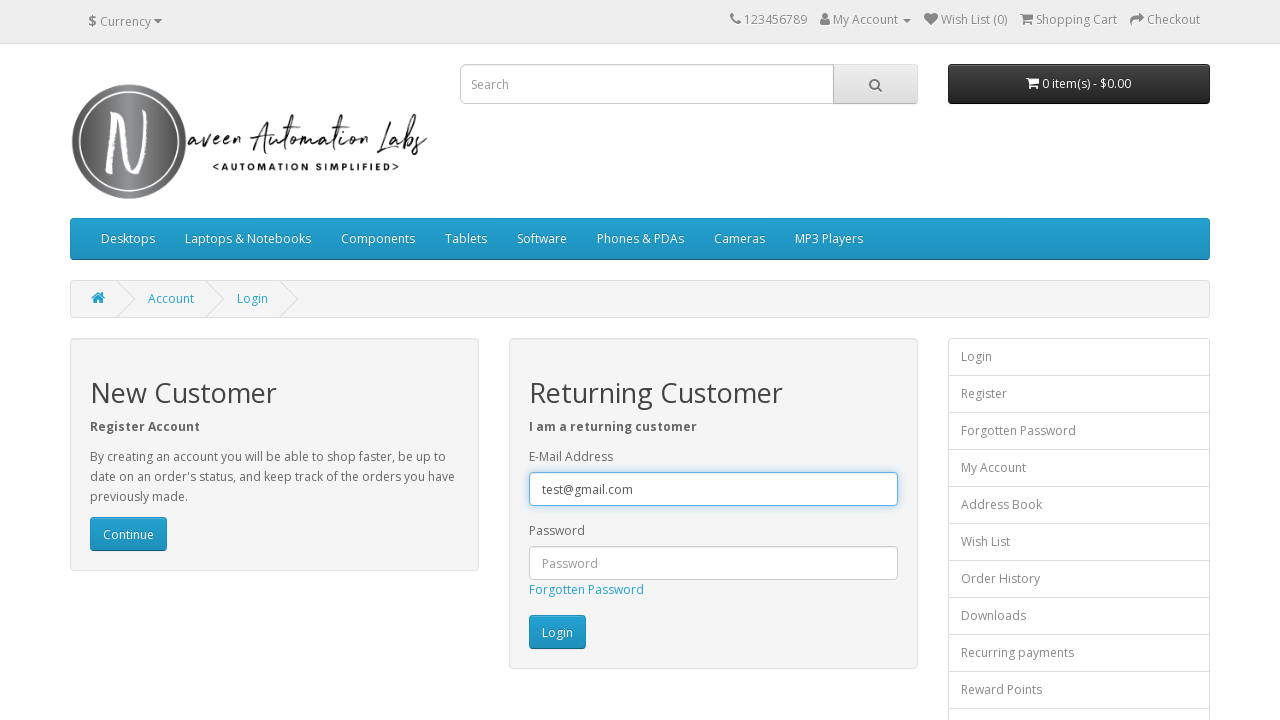

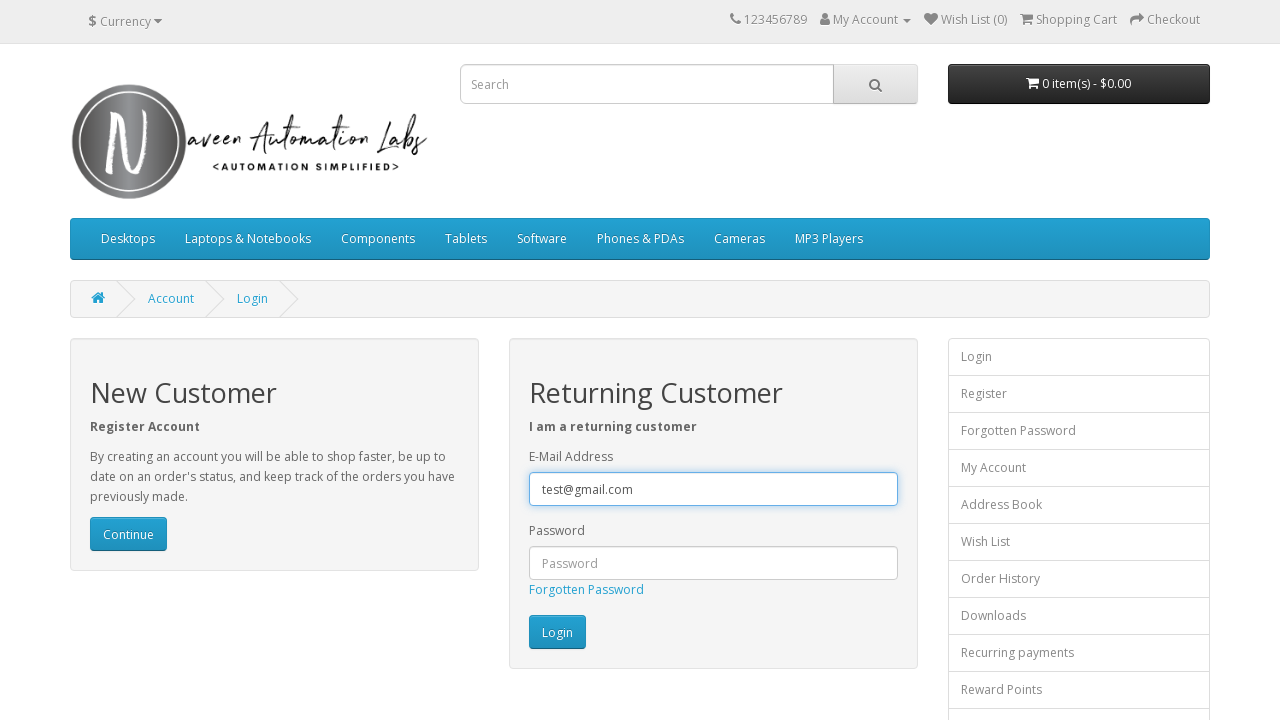